Tests double-click functionality on a W3Schools demo page by entering text in a field and double-clicking a button to copy the text to another field

Starting URL: https://www.w3schools.com/tags/tryit.asp?filename=tryhtml5_ev_ondblclick3

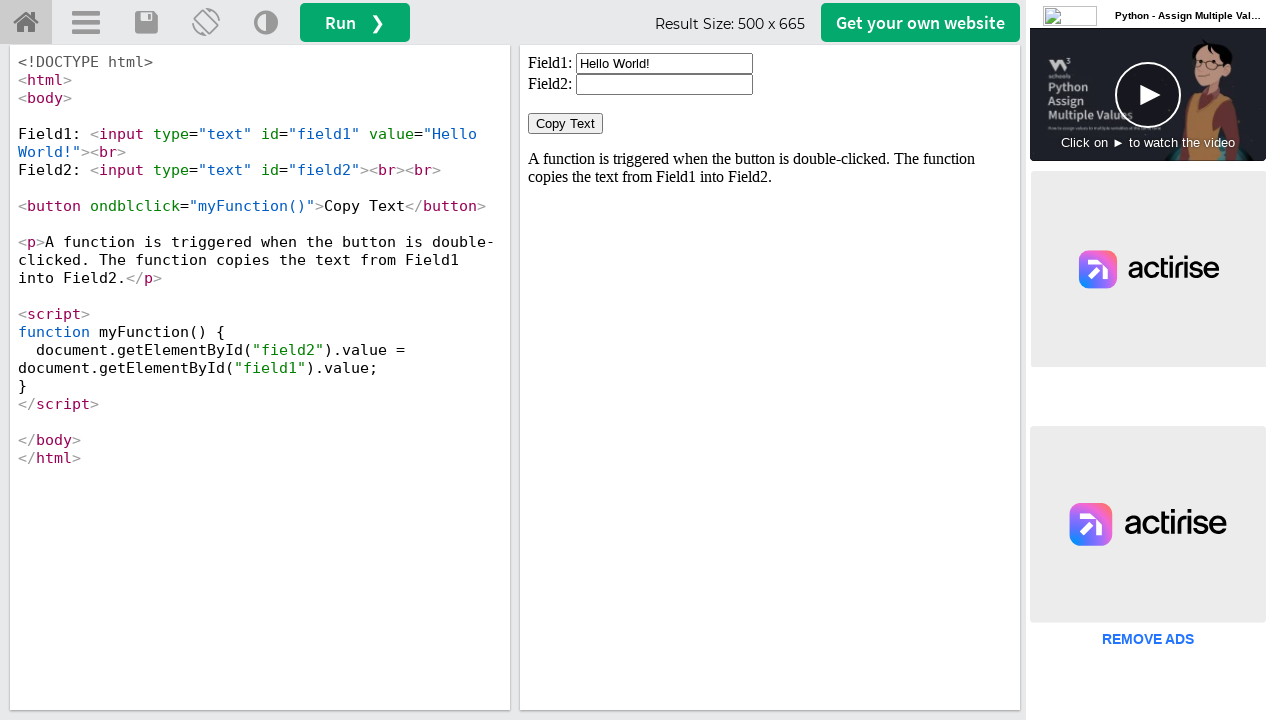

Located iframe containing the demo
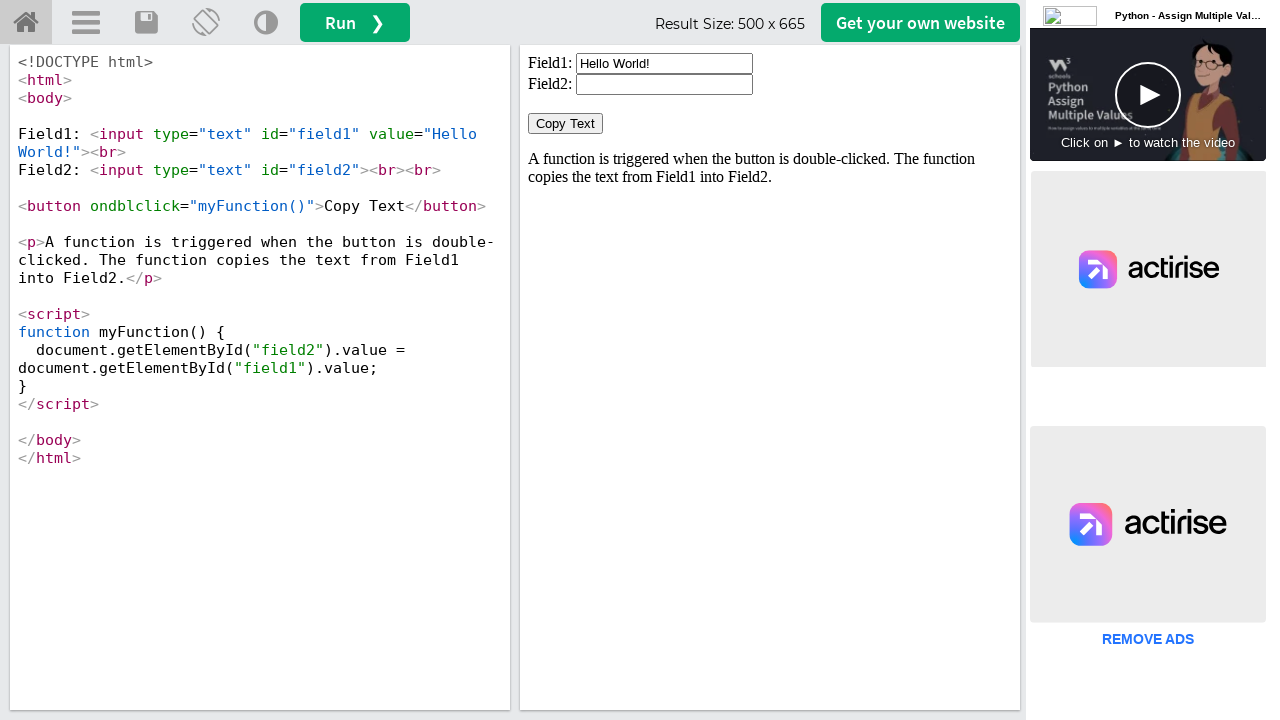

Cleared the first text field on iframe#iframeResult >> internal:control=enter-frame >> input#field1
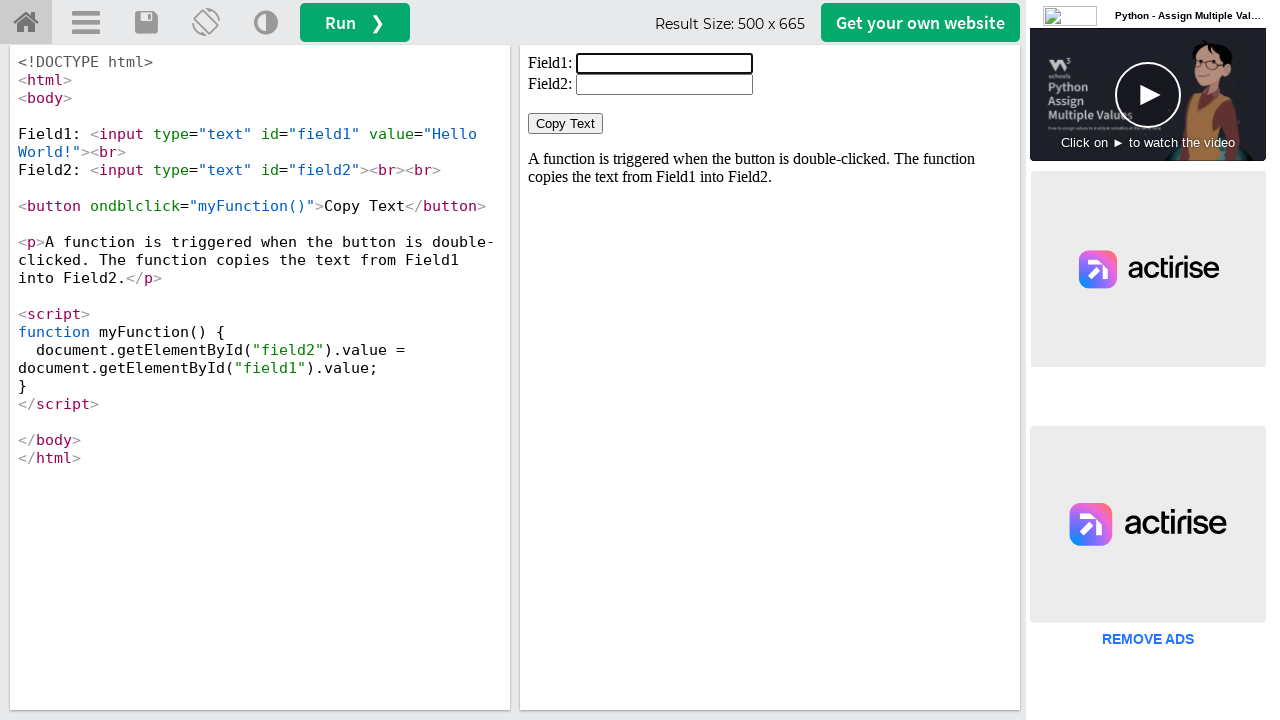

Filled first text field with 'jeba' on iframe#iframeResult >> internal:control=enter-frame >> input#field1
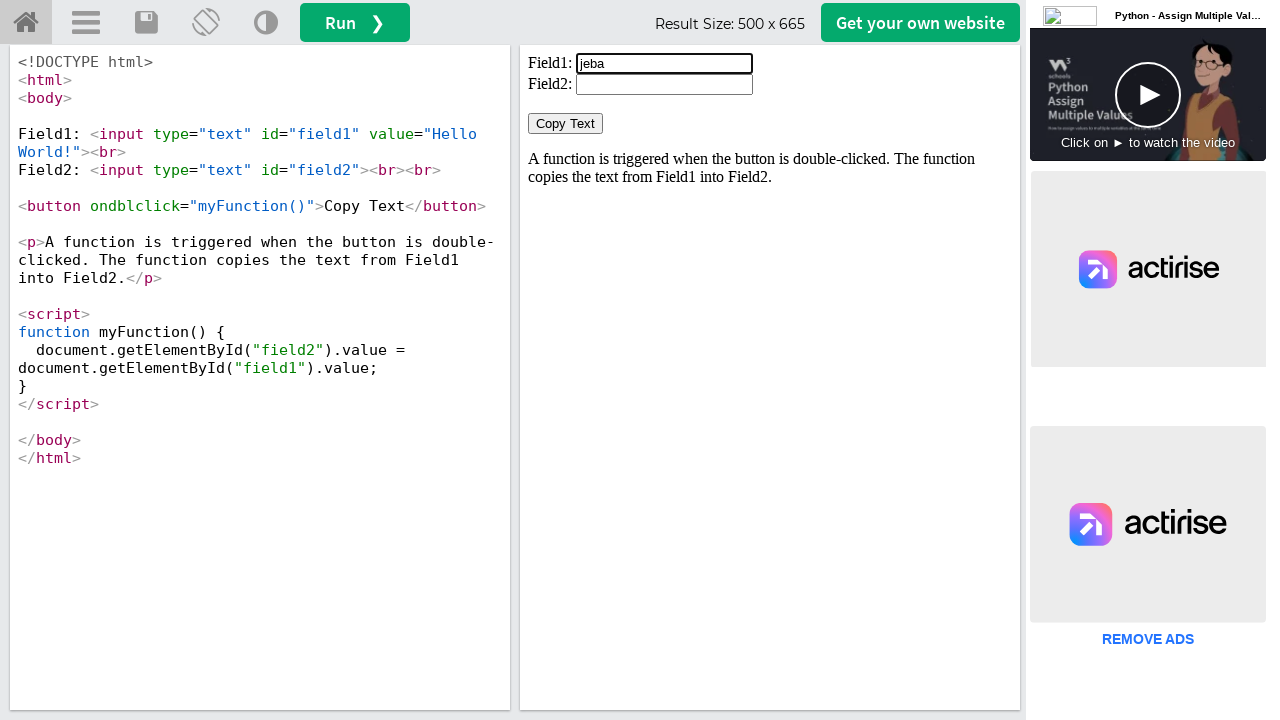

Double-clicked the 'Copy Text' button at (566, 124) on iframe#iframeResult >> internal:control=enter-frame >> button:has-text('Copy Tex
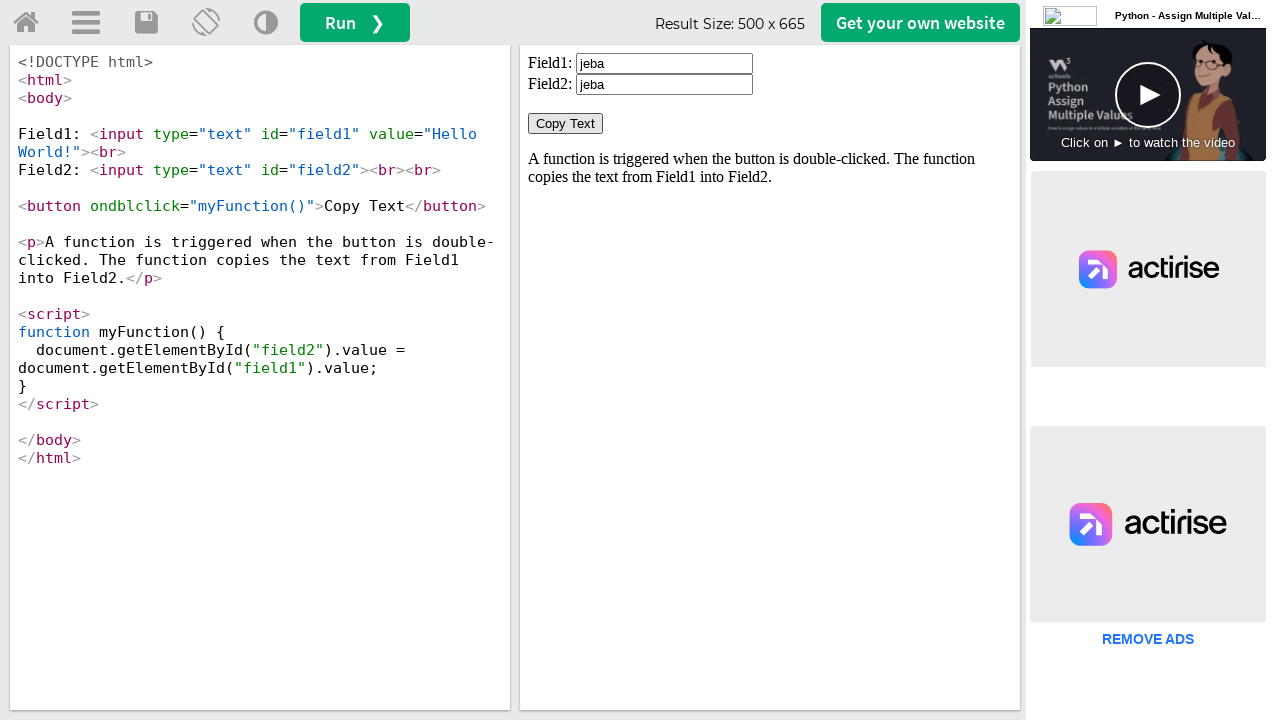

Waited for second text field to be available
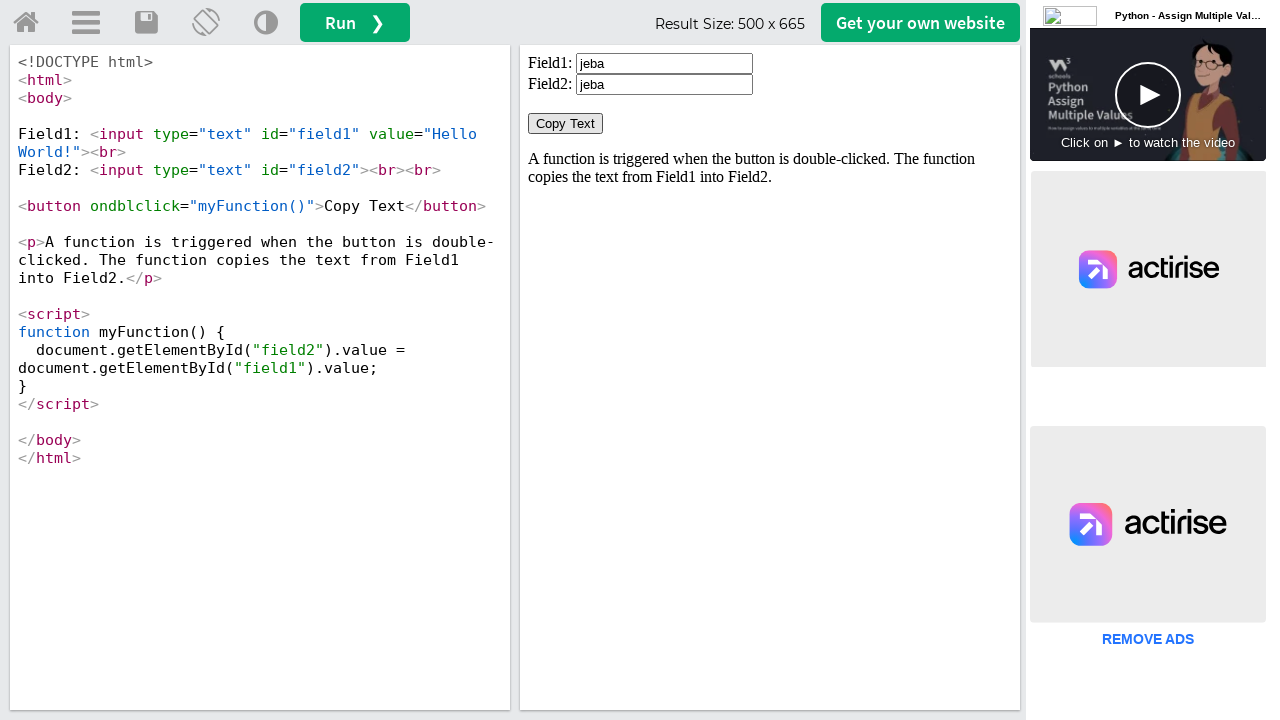

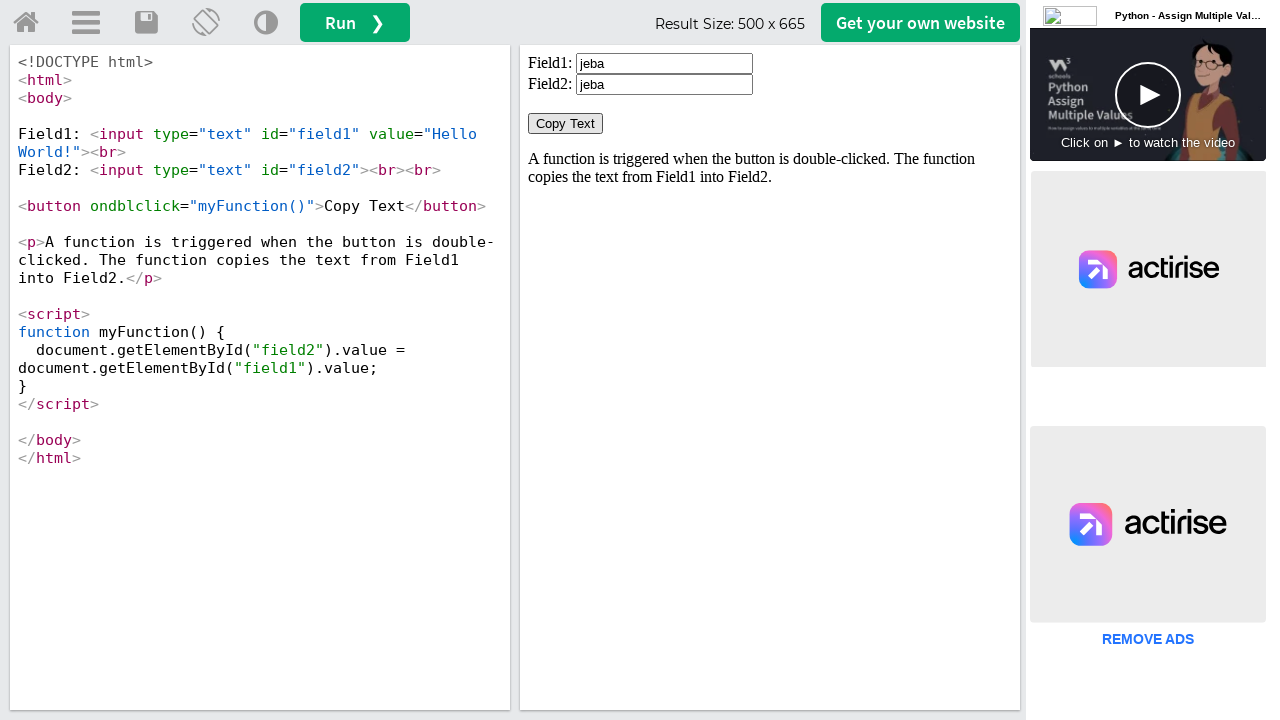